Tests DuckDuckGo search functionality by entering a search phrase and clicking the search button to submit

Starting URL: https://www.duckduckgo.com

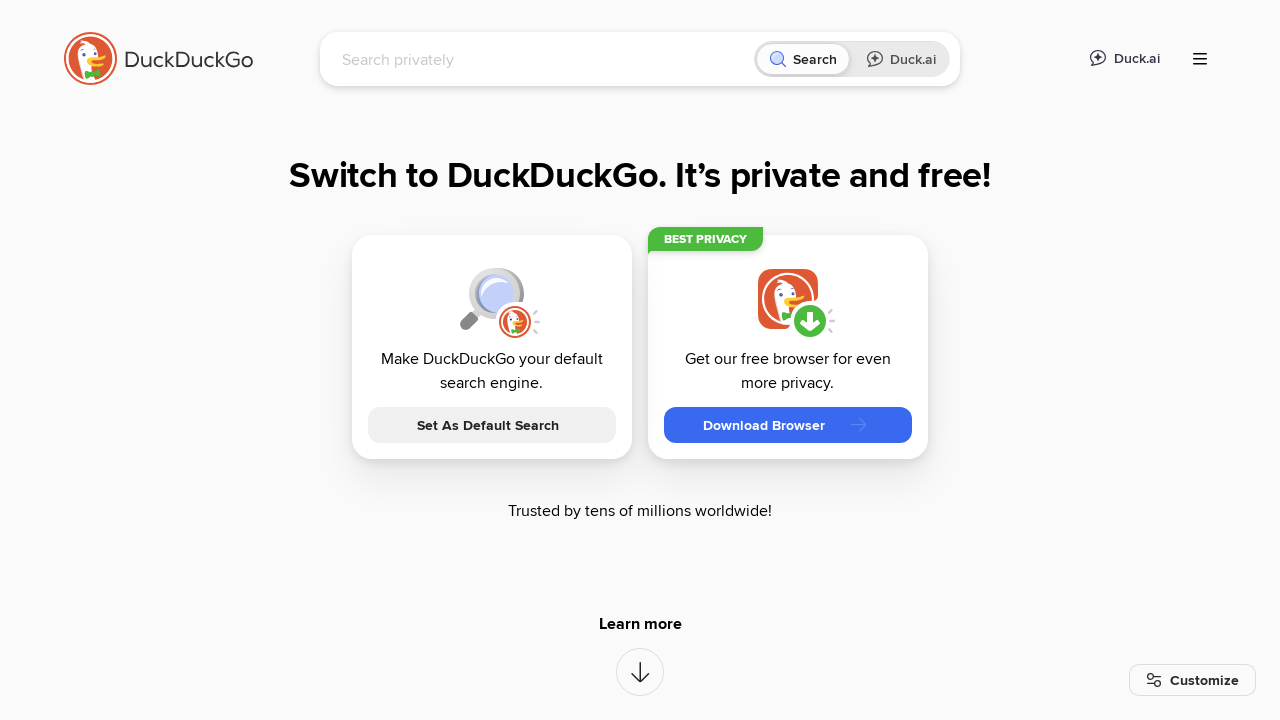

Filled search input field with 'Python programming language' on #searchbox_input
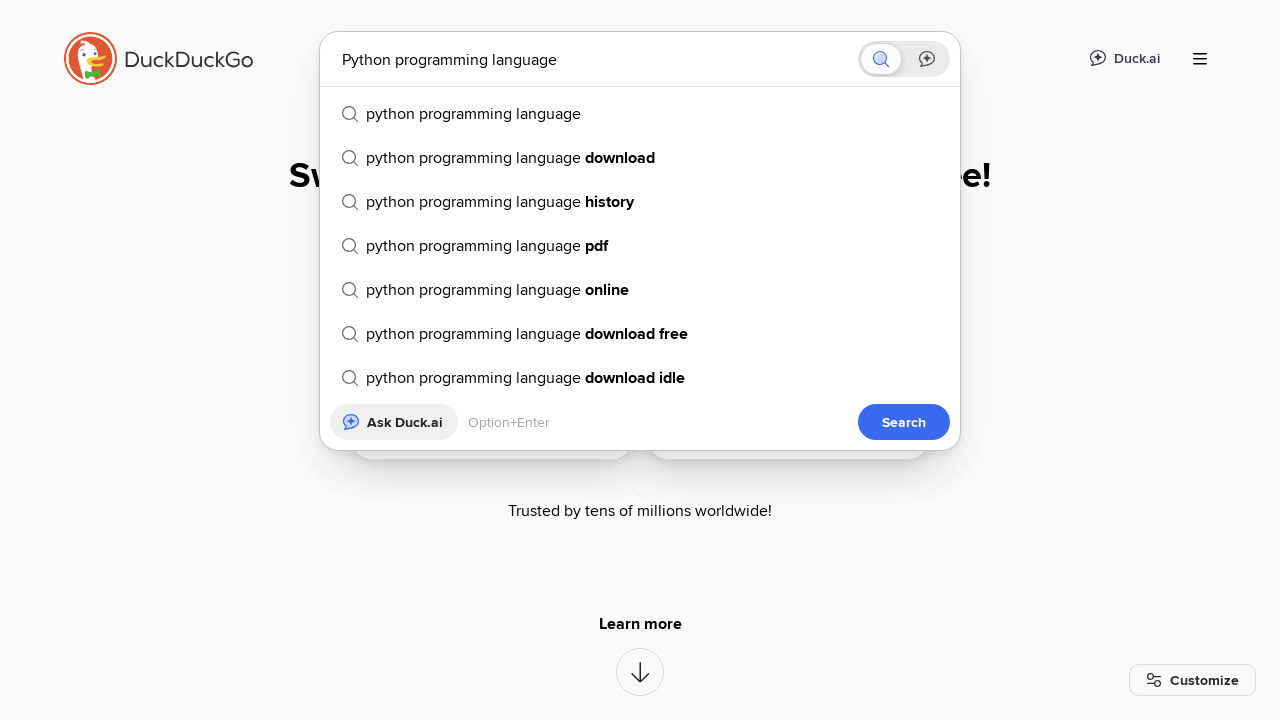

Clicked search button to submit query at (881, 59) on button[aria-label='Search']
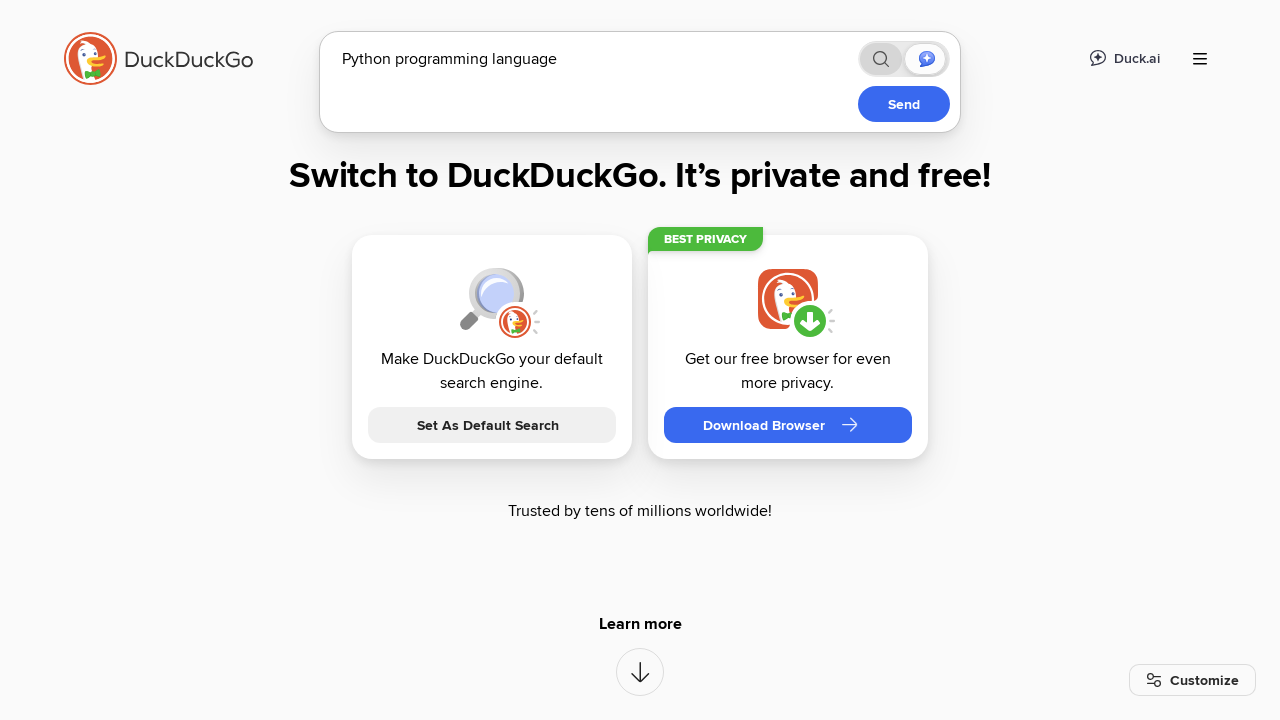

Search results page loaded successfully
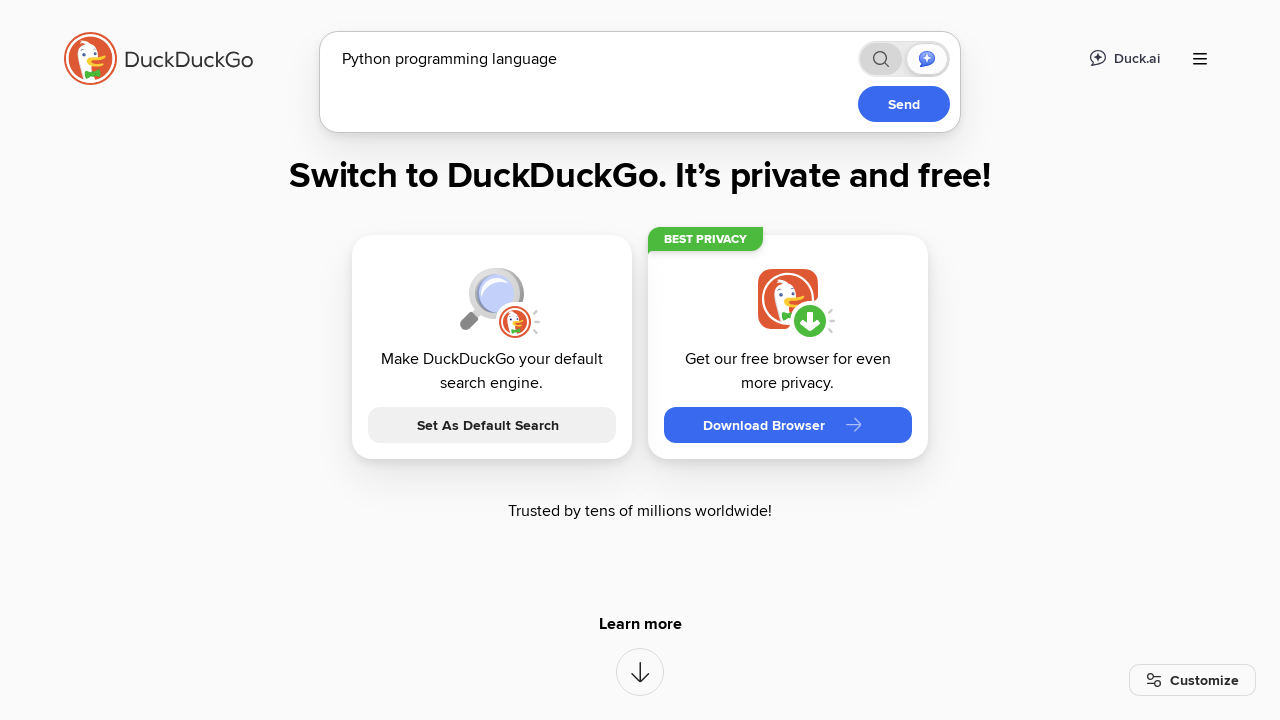

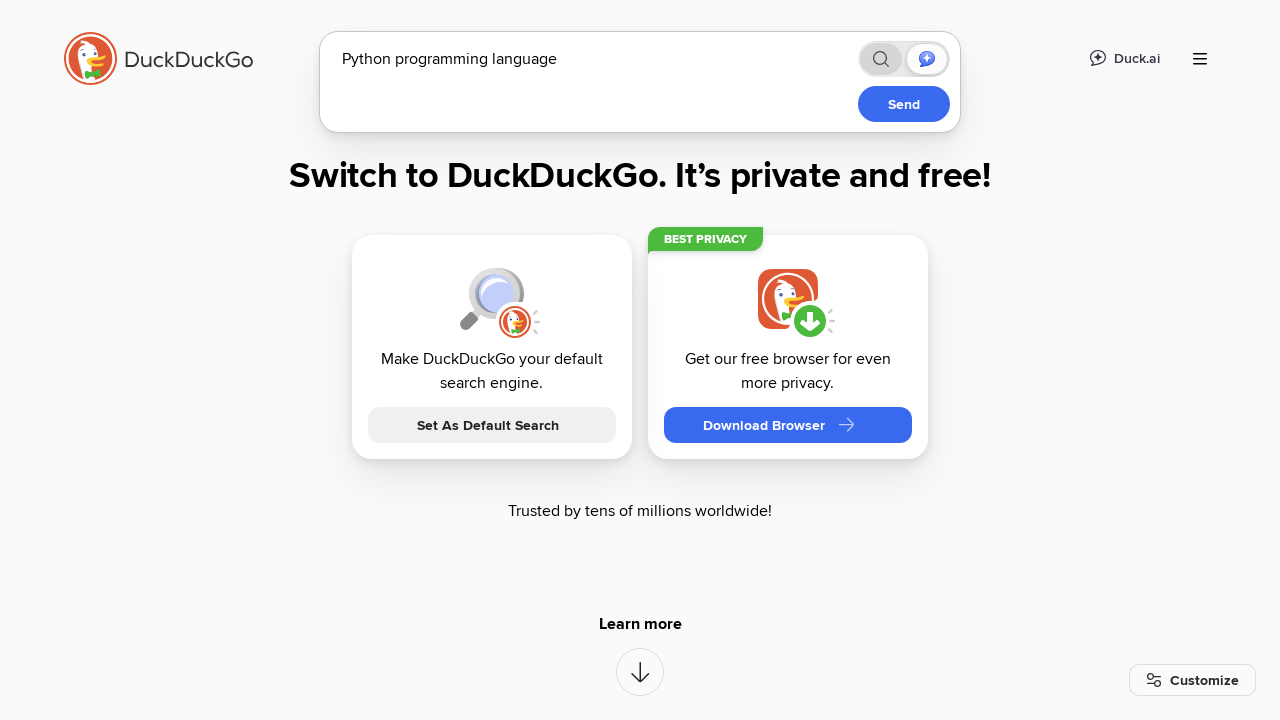